Tests an e-commerce site's product search and cart functionality by searching for products, verifying results, and adding items to cart

Starting URL: https://rahulshettyacademy.com/seleniumPractise/#

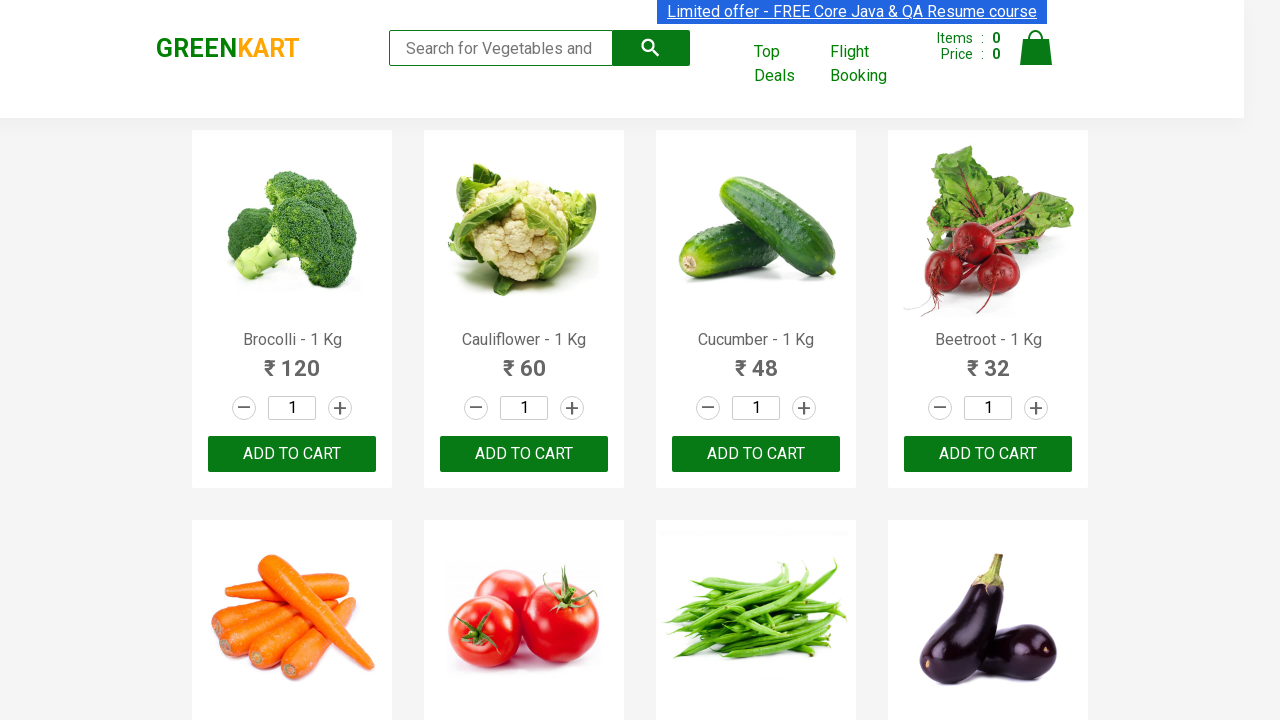

Filled search field with 'ca' to search for products on .search-keyword
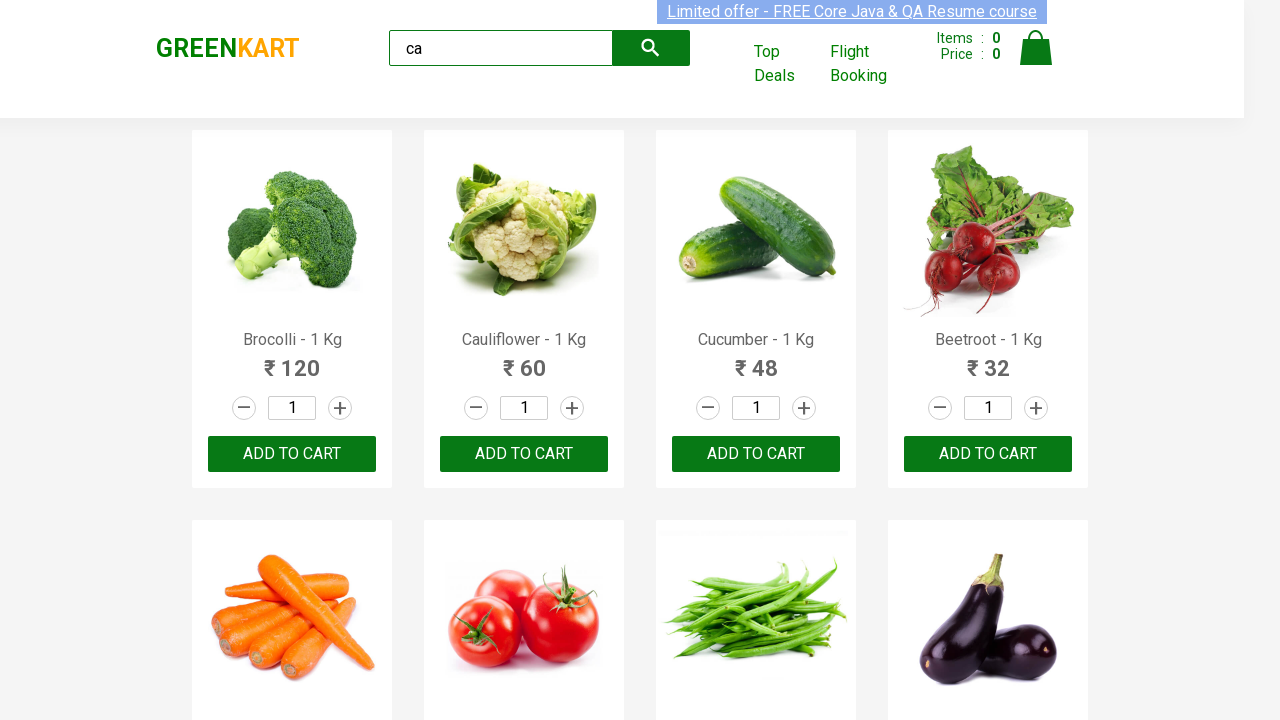

Waited 2 seconds for products to filter
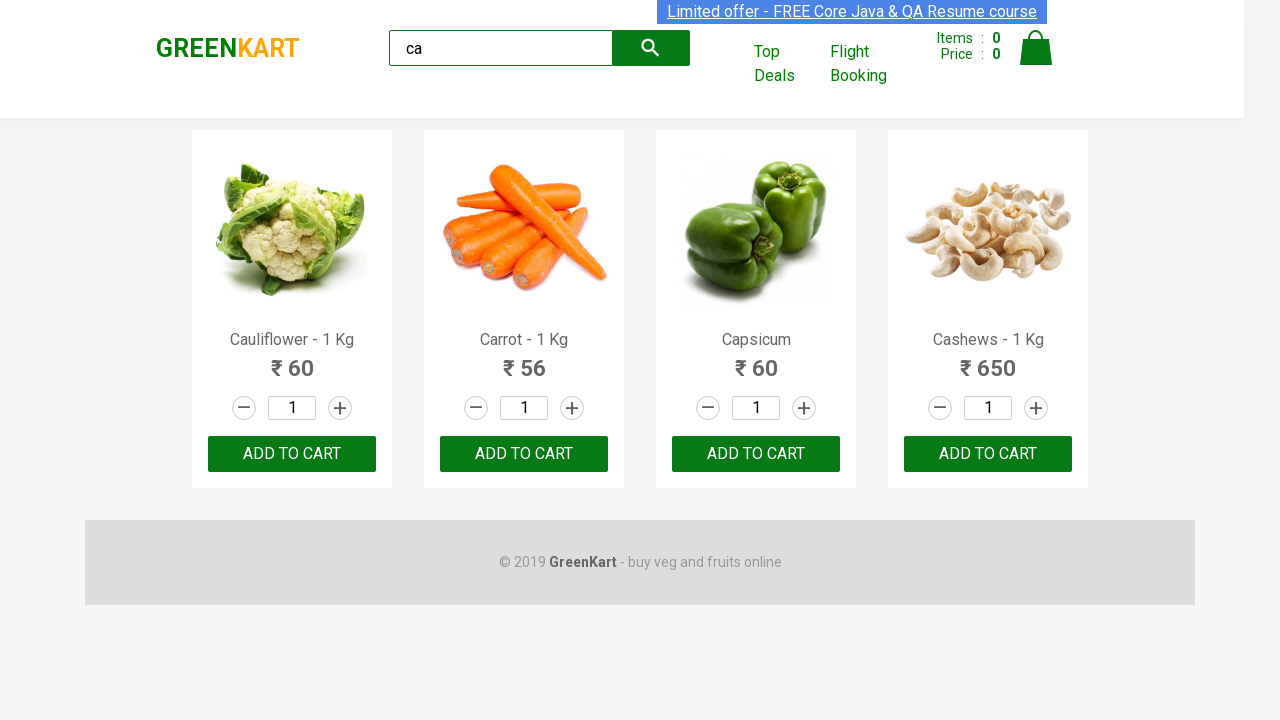

Verified filtered products are visible
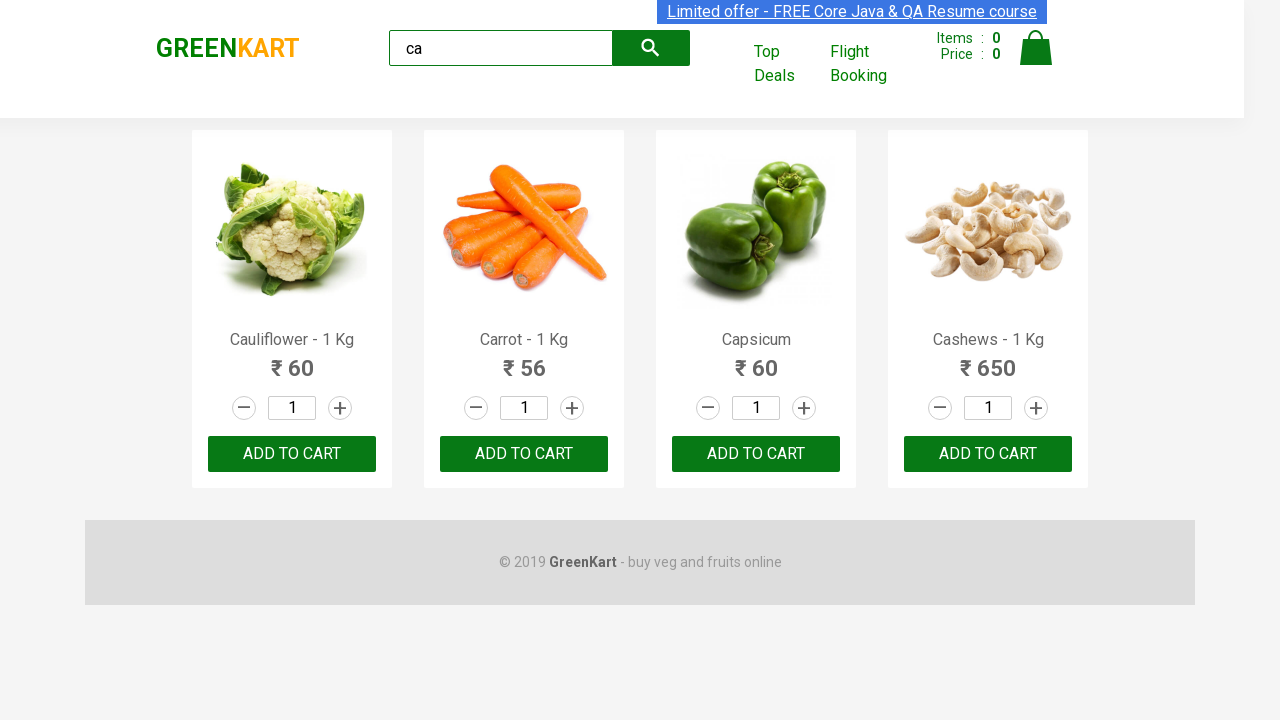

Located all product elements
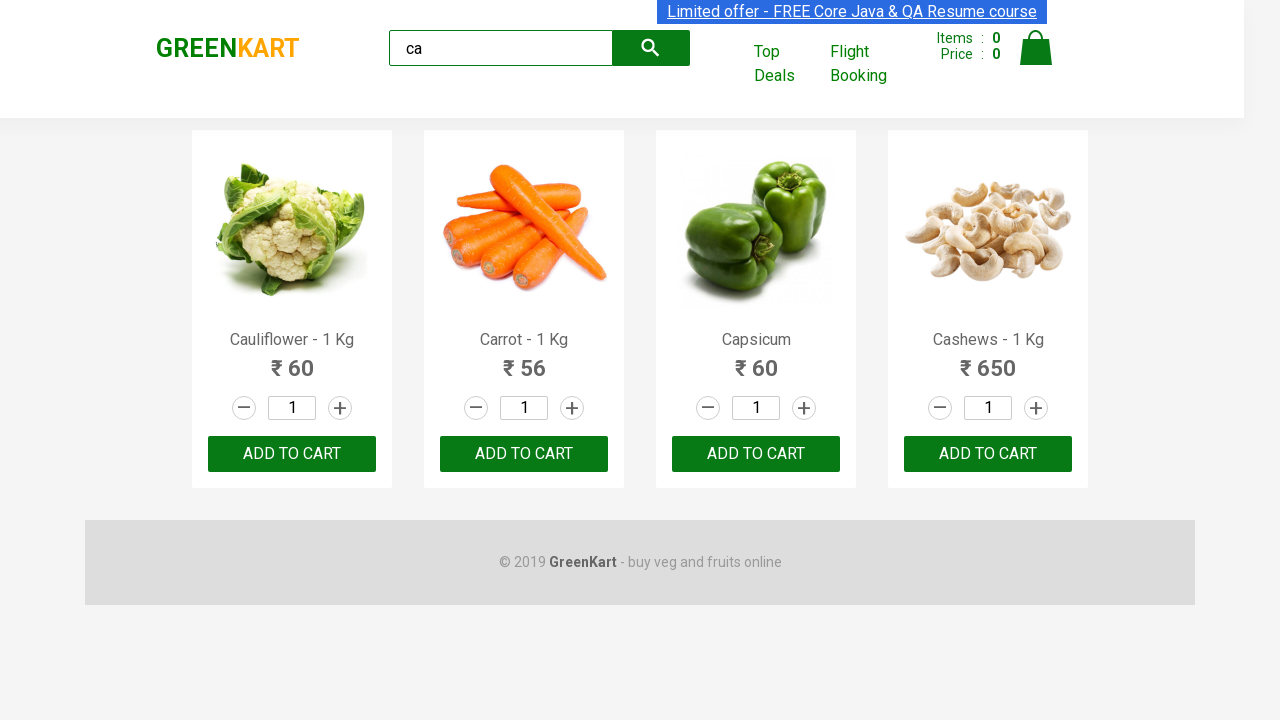

Found 4 products in search results
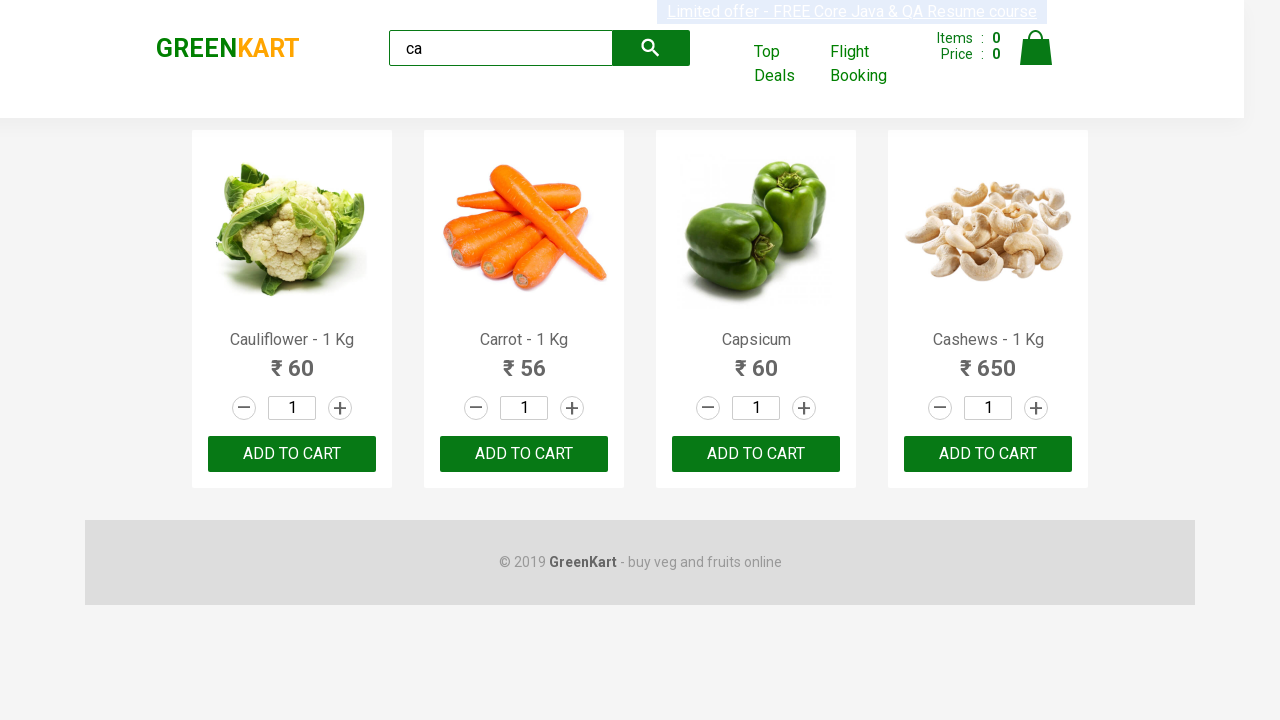

Retrieved product name: Cauliflower - 1 Kg
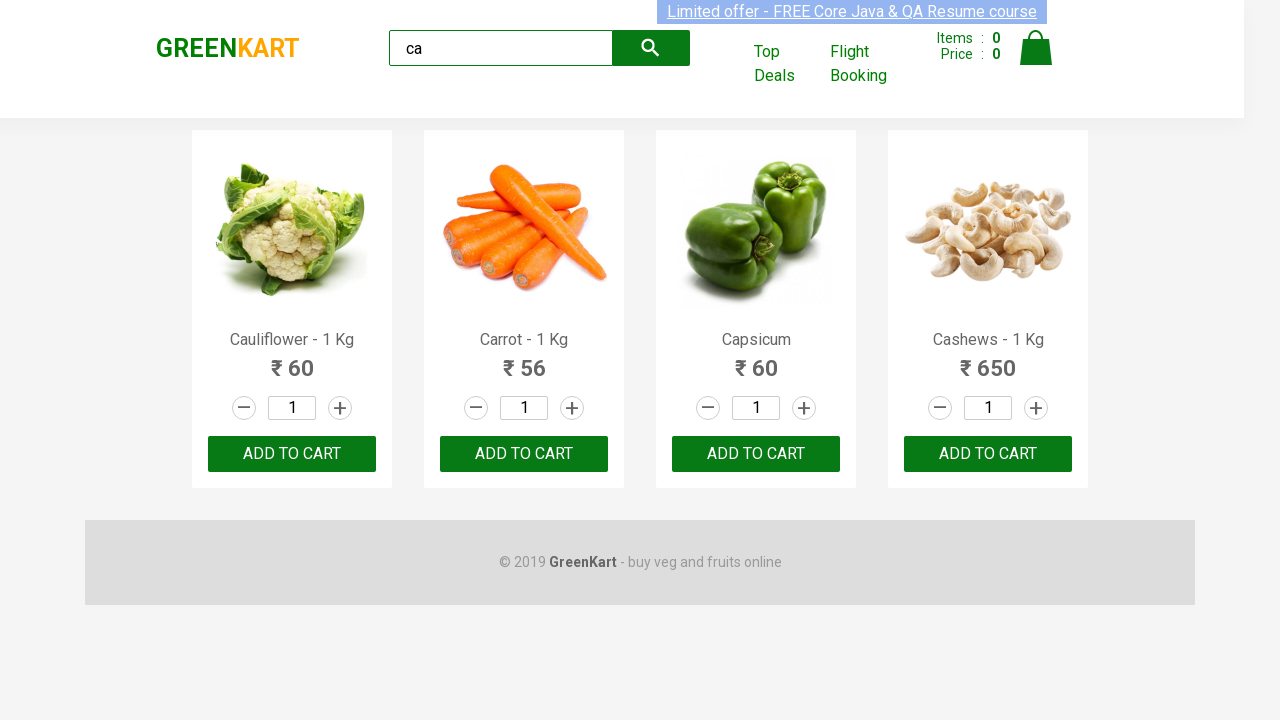

Retrieved product name: Carrot - 1 Kg
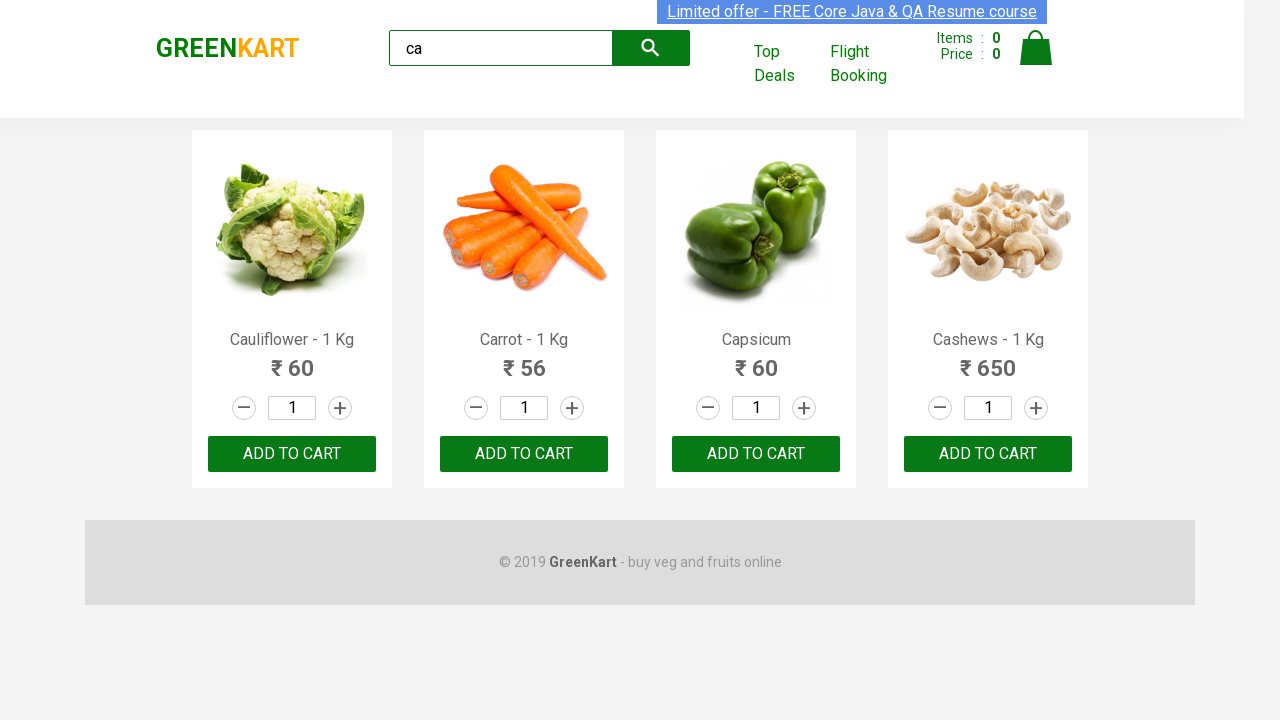

Retrieved product name: Capsicum
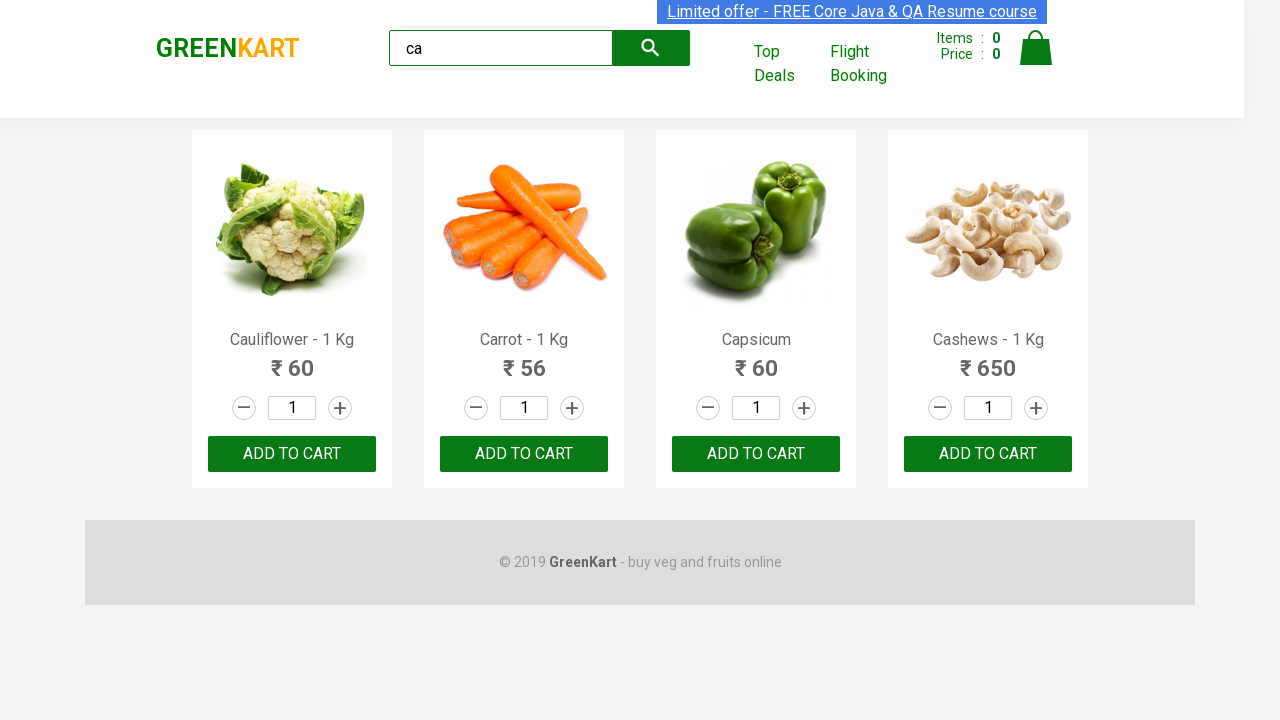

Clicked increment button for Capsicum product to add to cart at (804, 408) on .products .product >> nth=2 >> .increment
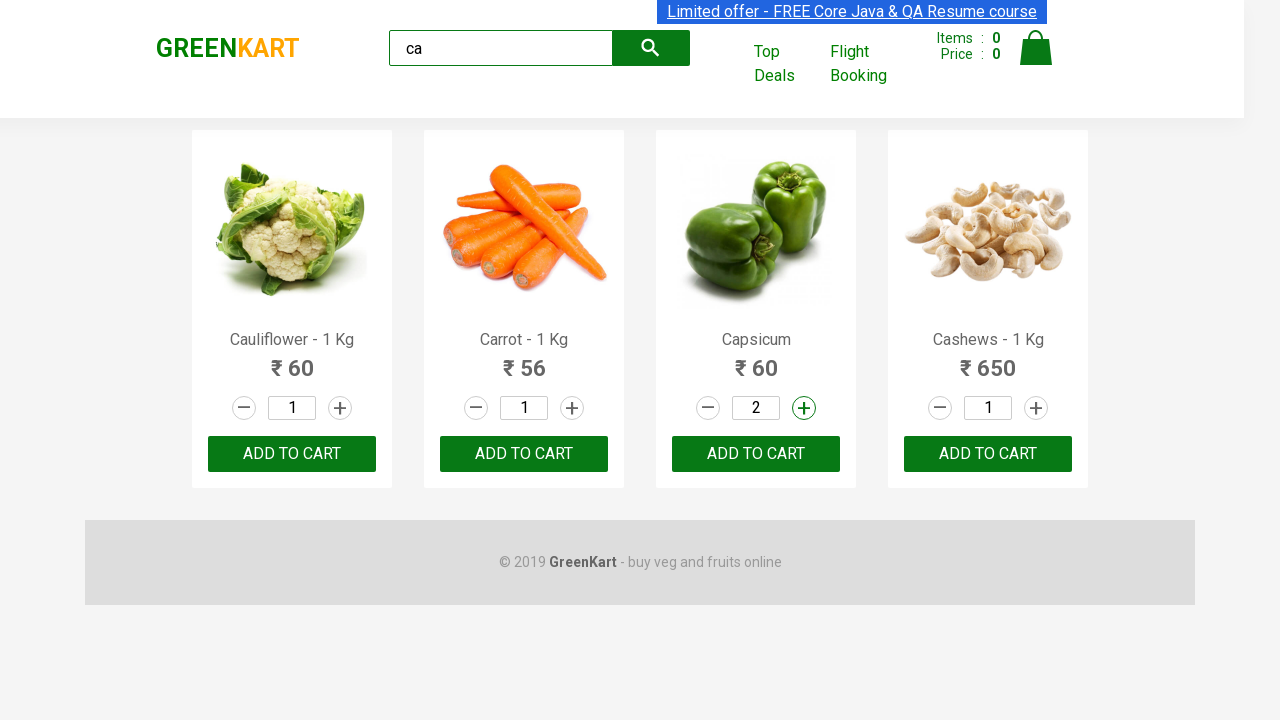

Verified brand text is 'GREENKART'
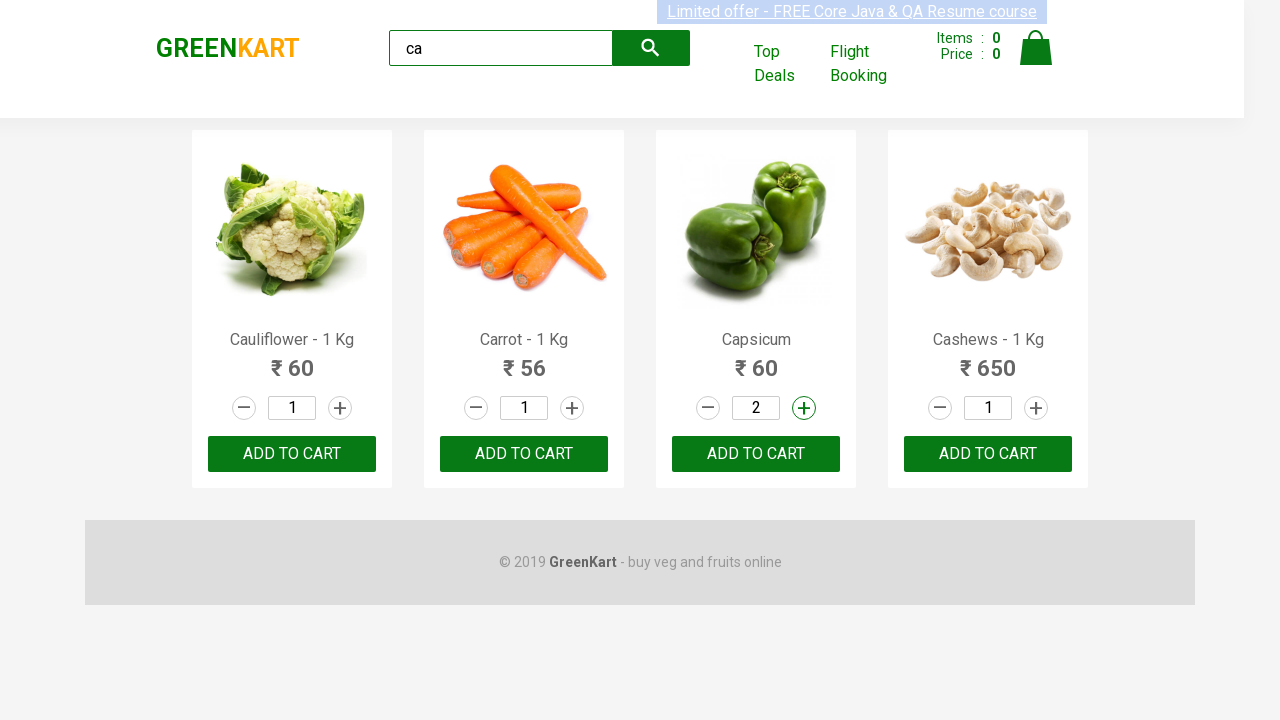

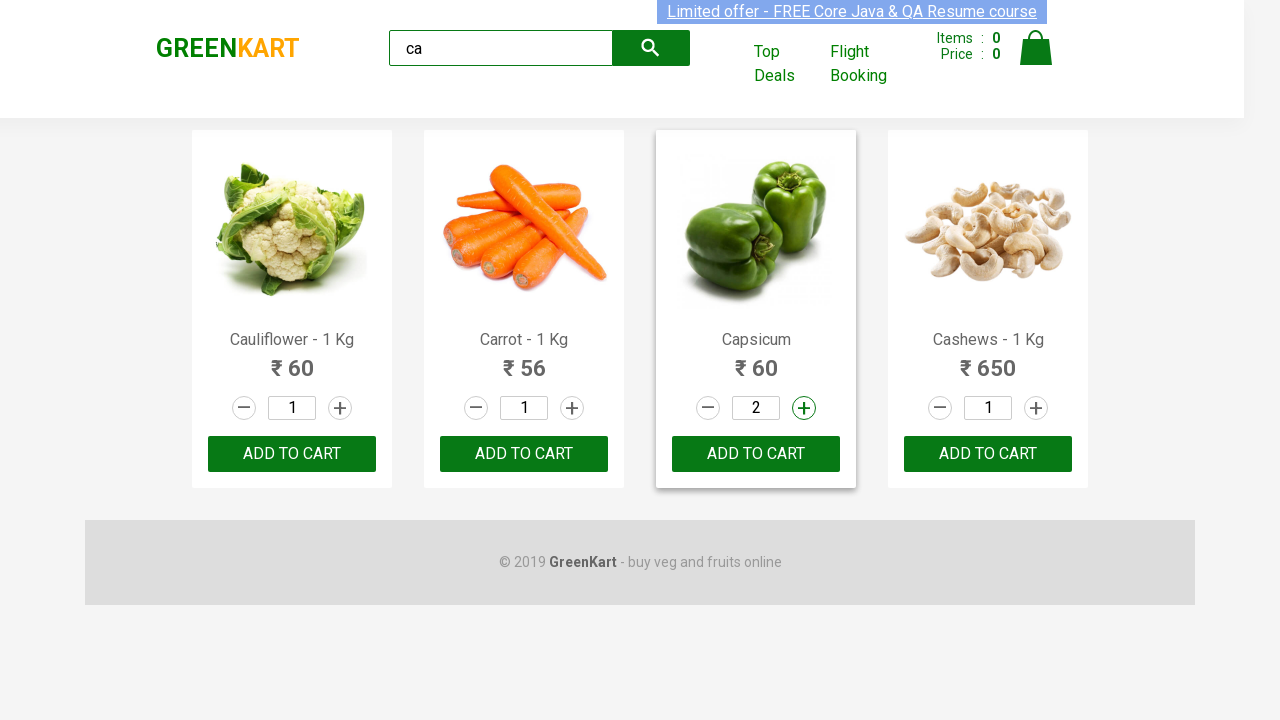